Tests clicking the Open Problems button navigates to open problems section

Starting URL: https://neuronpedia.org/gemma-scope#learn

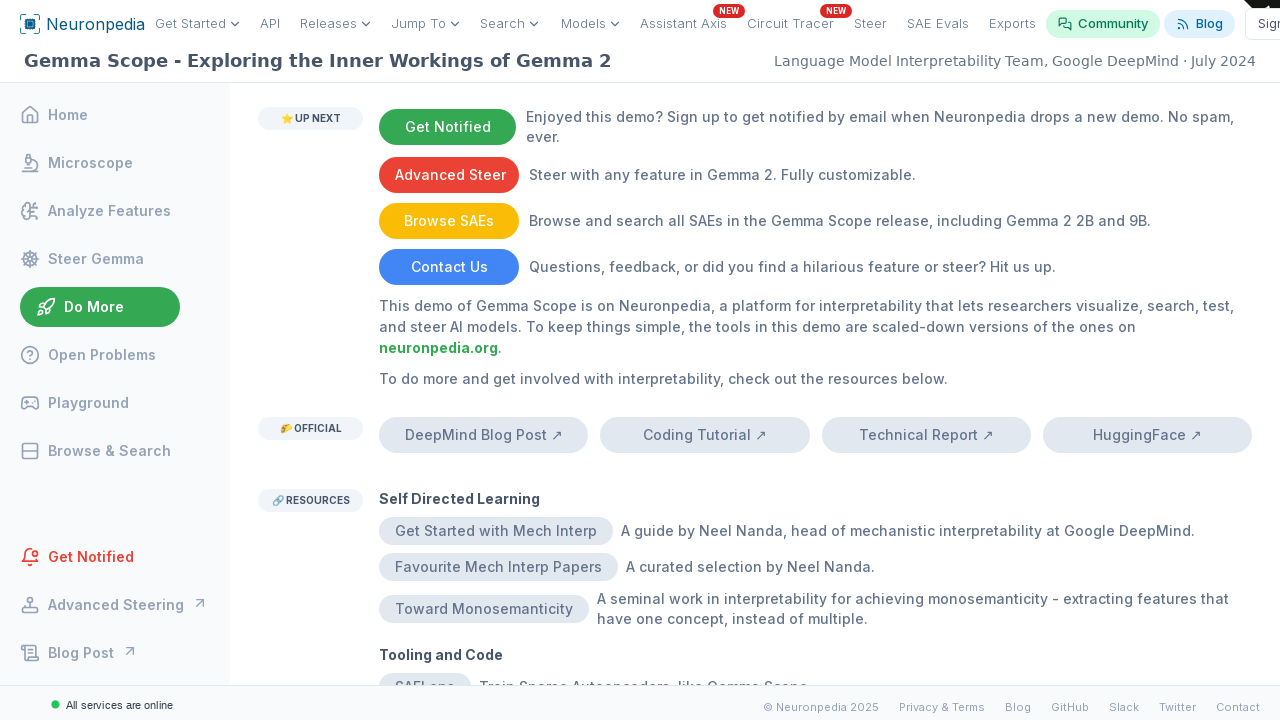

Clicked Open Problems button at (468, 512) on internal:role=button[name="Open Problems"i]
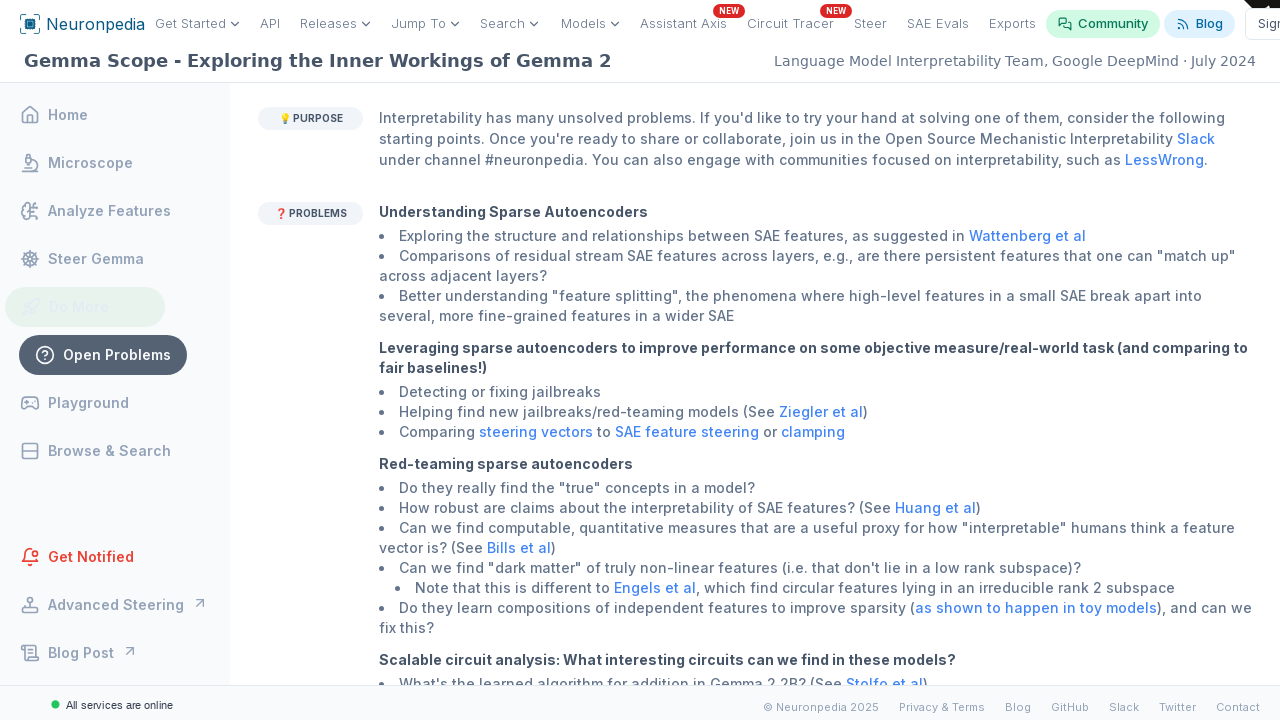

Verified navigation to open problems section (URL changed to gemma-scope#openproblems)
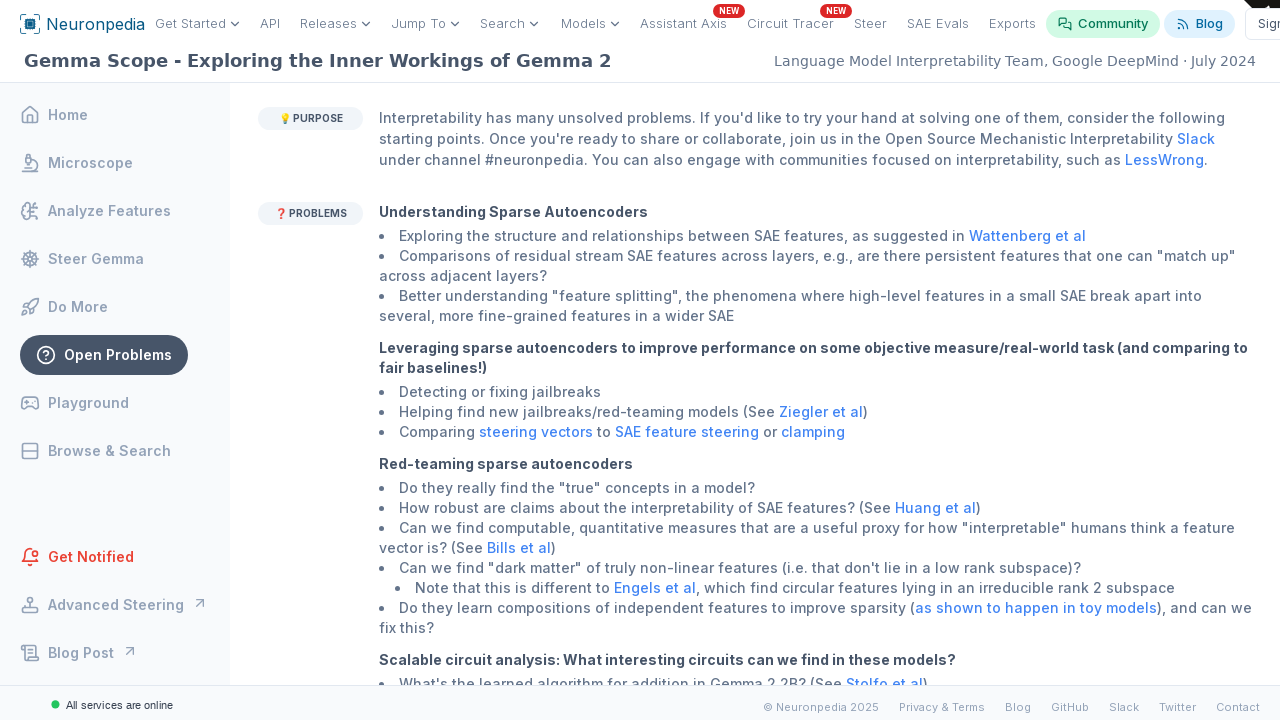

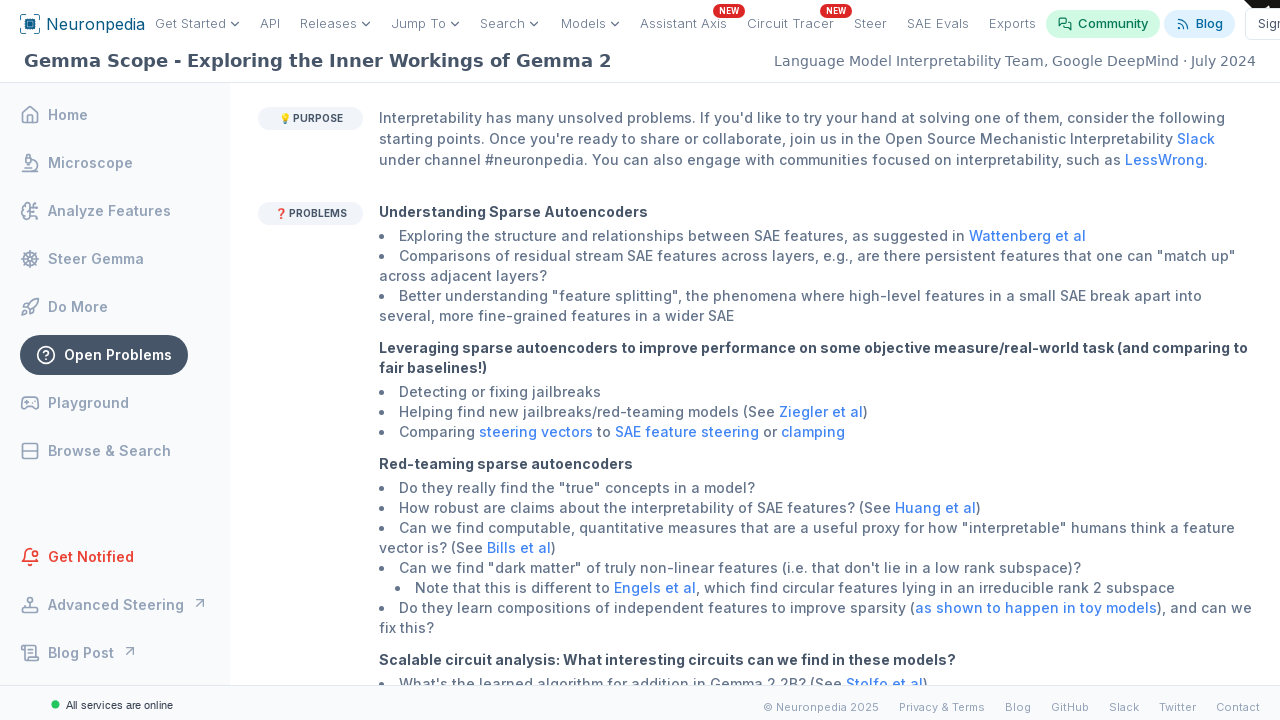